Tests the API link functionality on DemoQA by clicking the "created" link and verifying that the response displays status code 201 and "Created" text.

Starting URL: https://demoqa.com/links

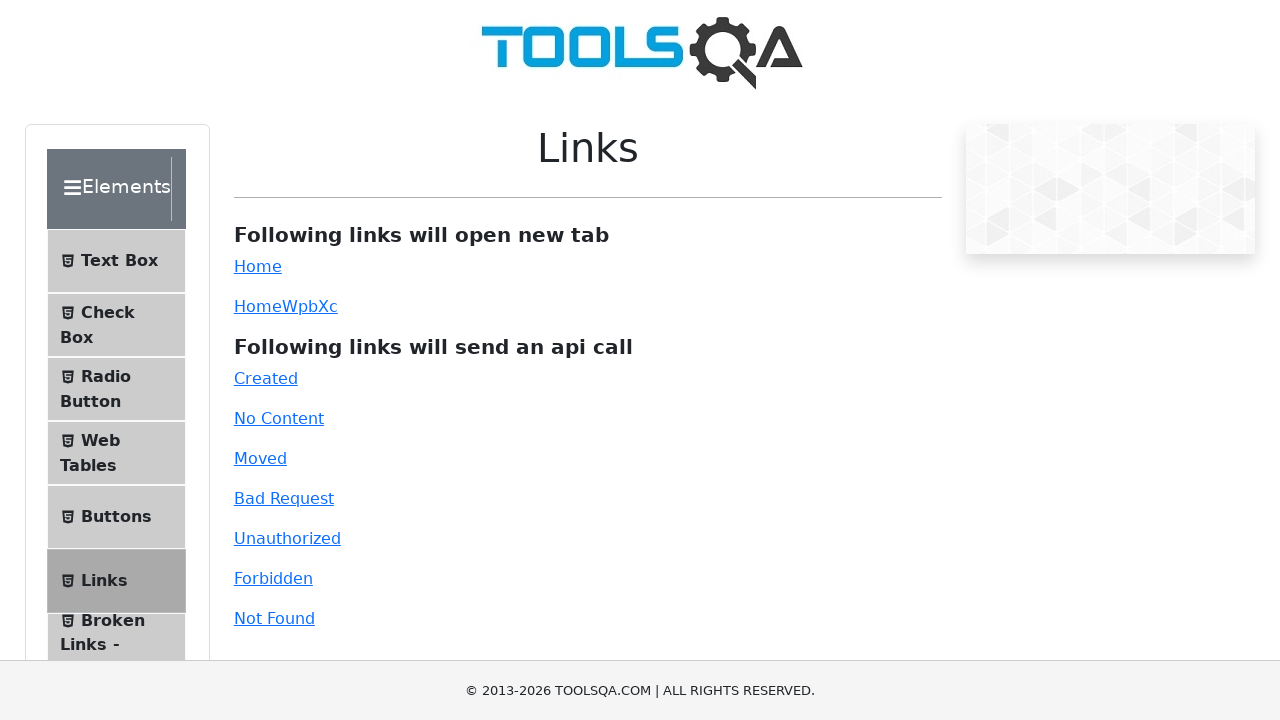

Clicked the 'created' link to trigger API call at (266, 378) on #created
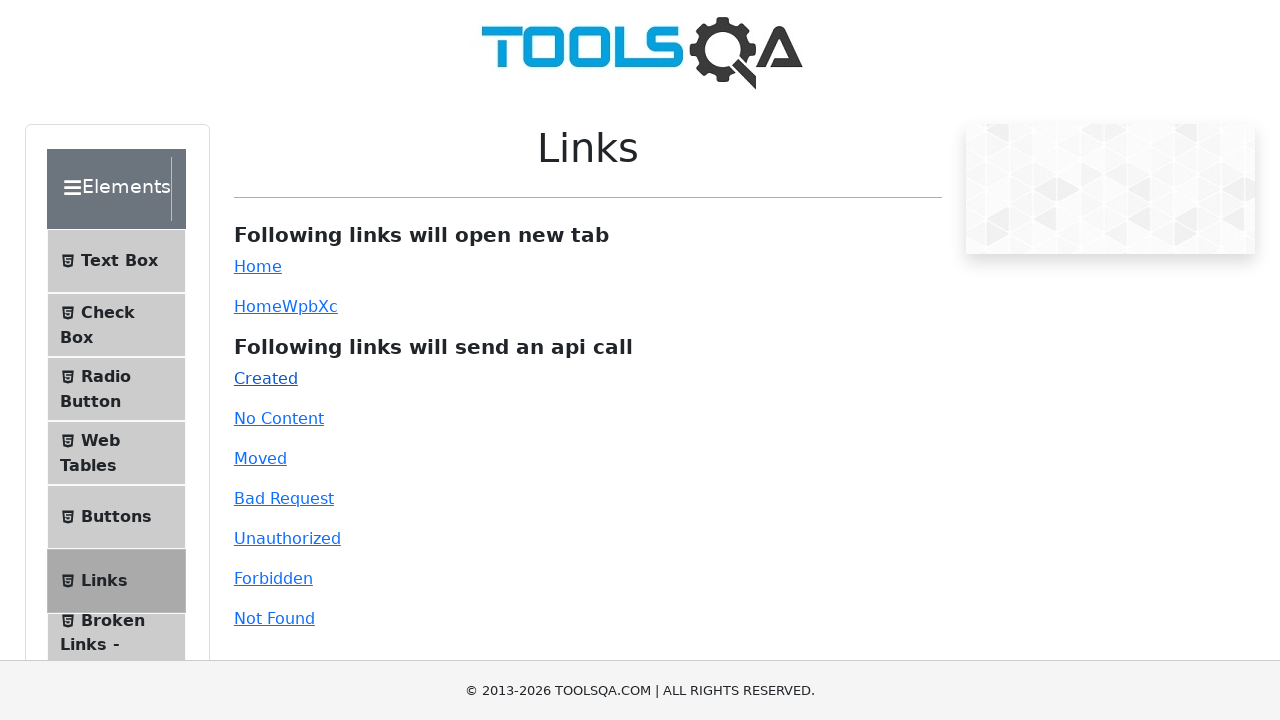

Waited for link response element to appear
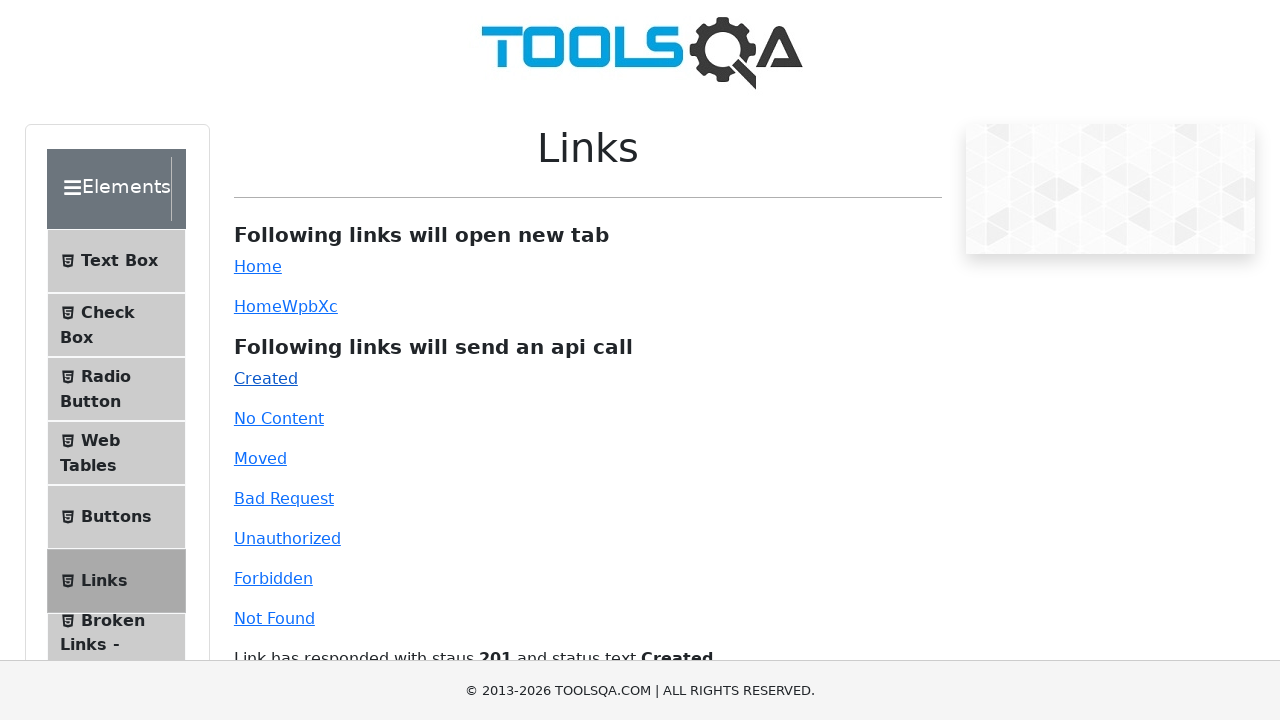

Located the response message element
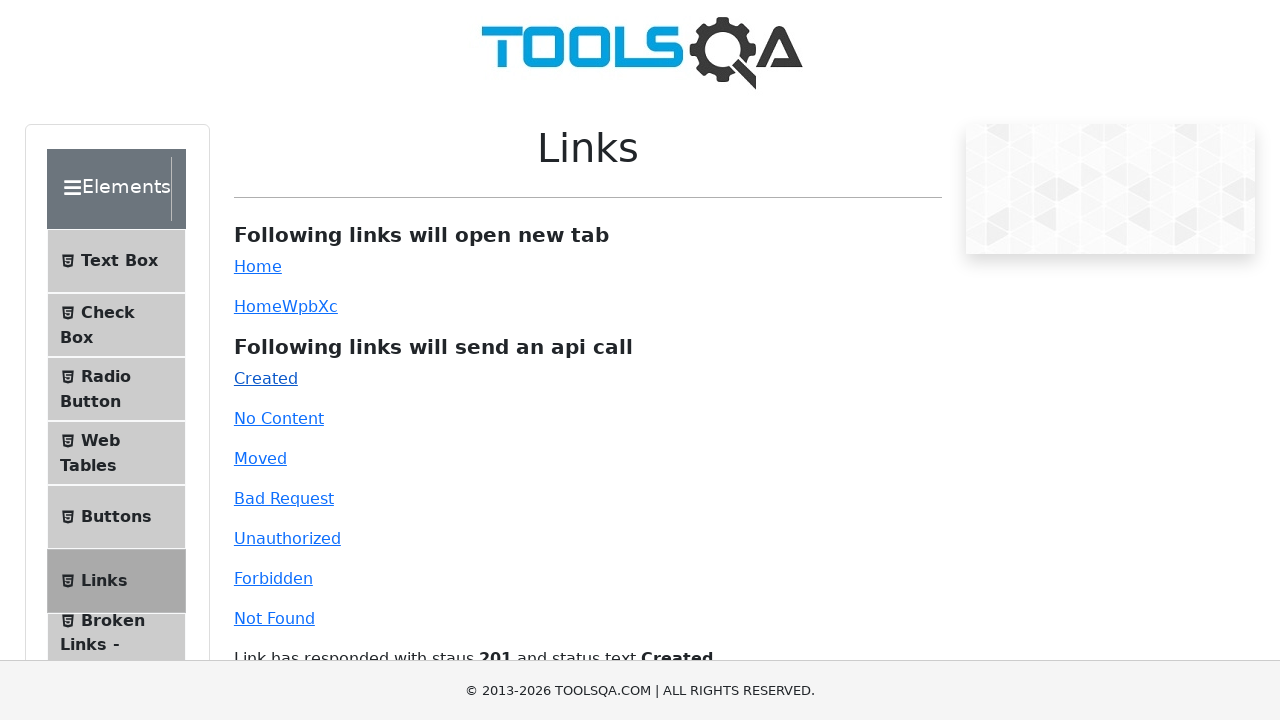

Waited for response message to be visible
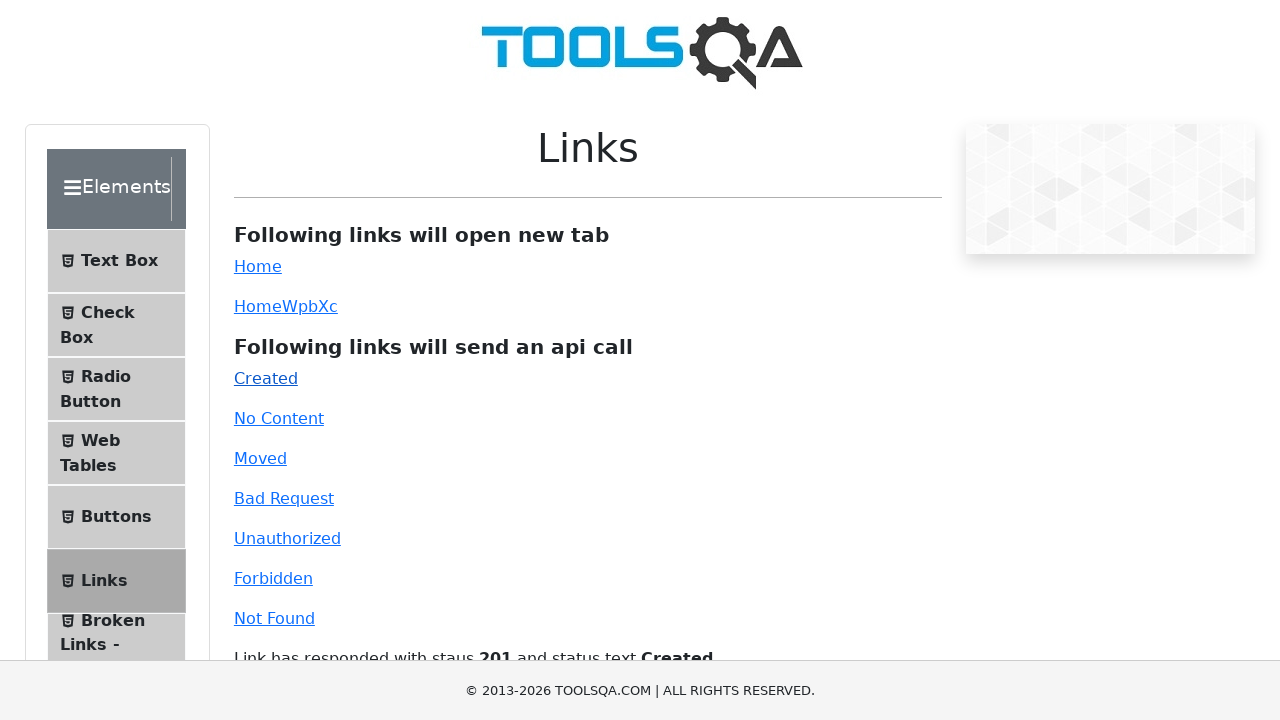

Retrieved response message text content
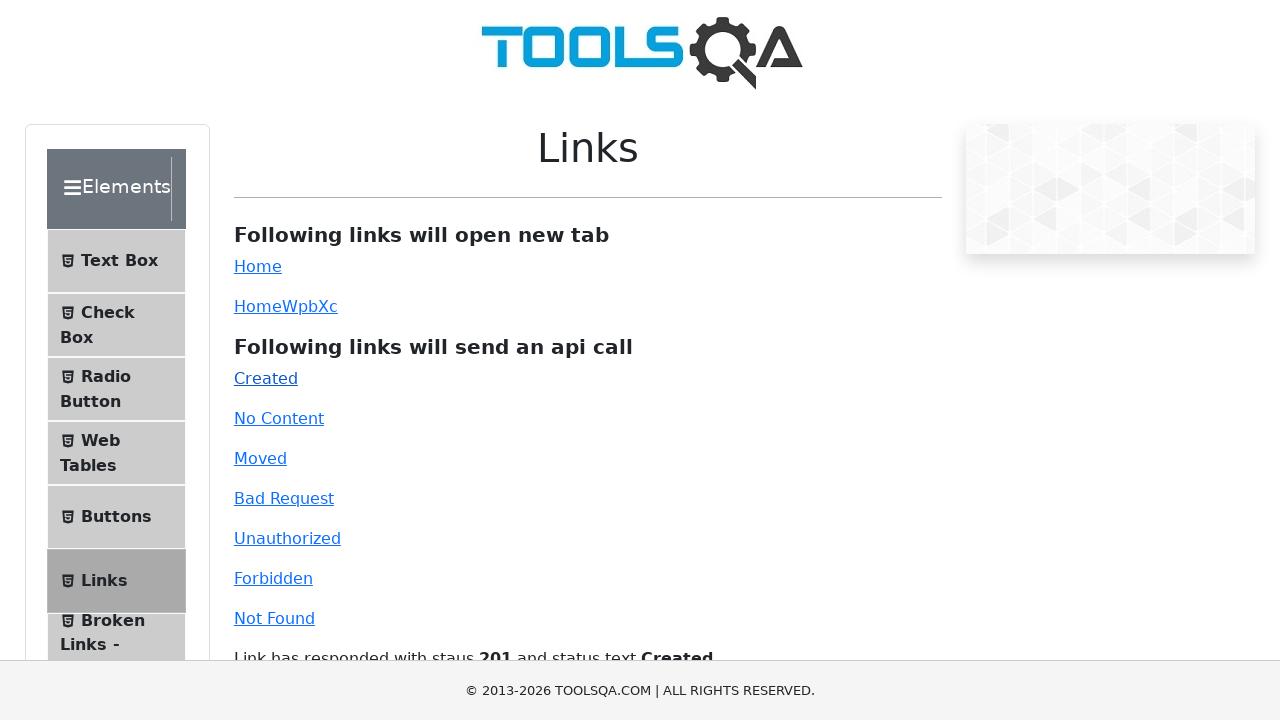

Verified response contains status code 201
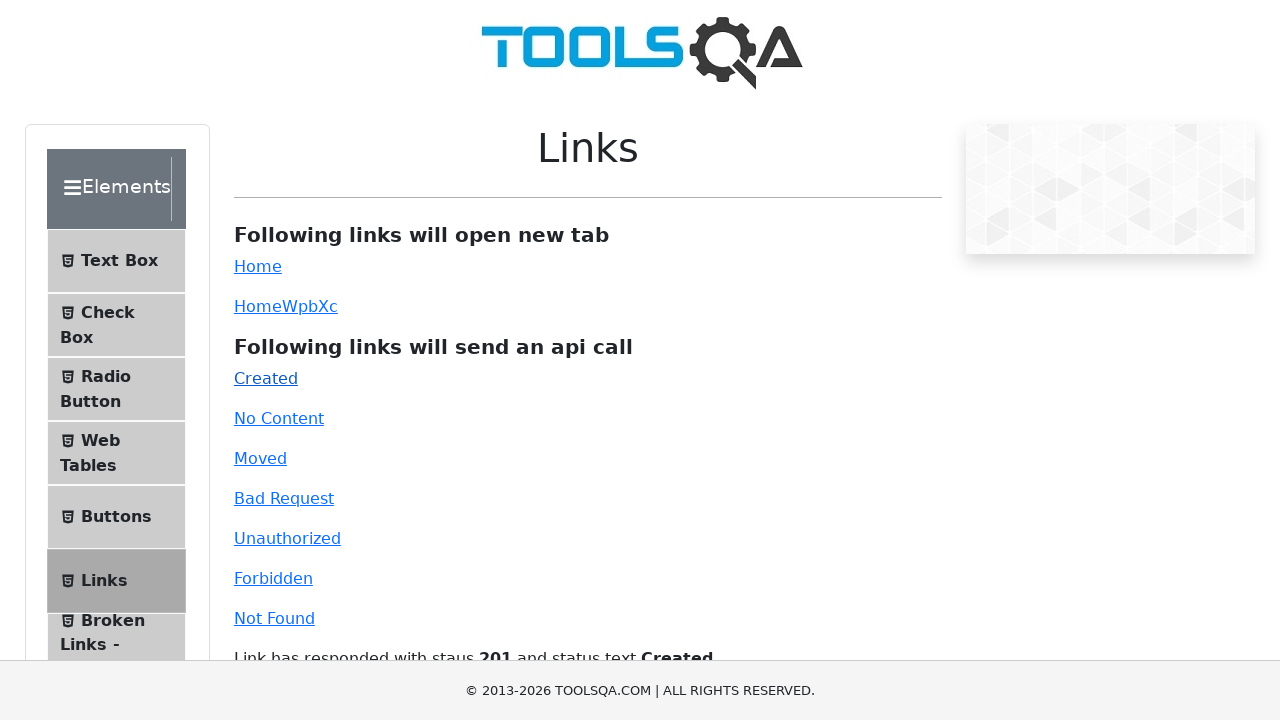

Verified response contains 'Created' text
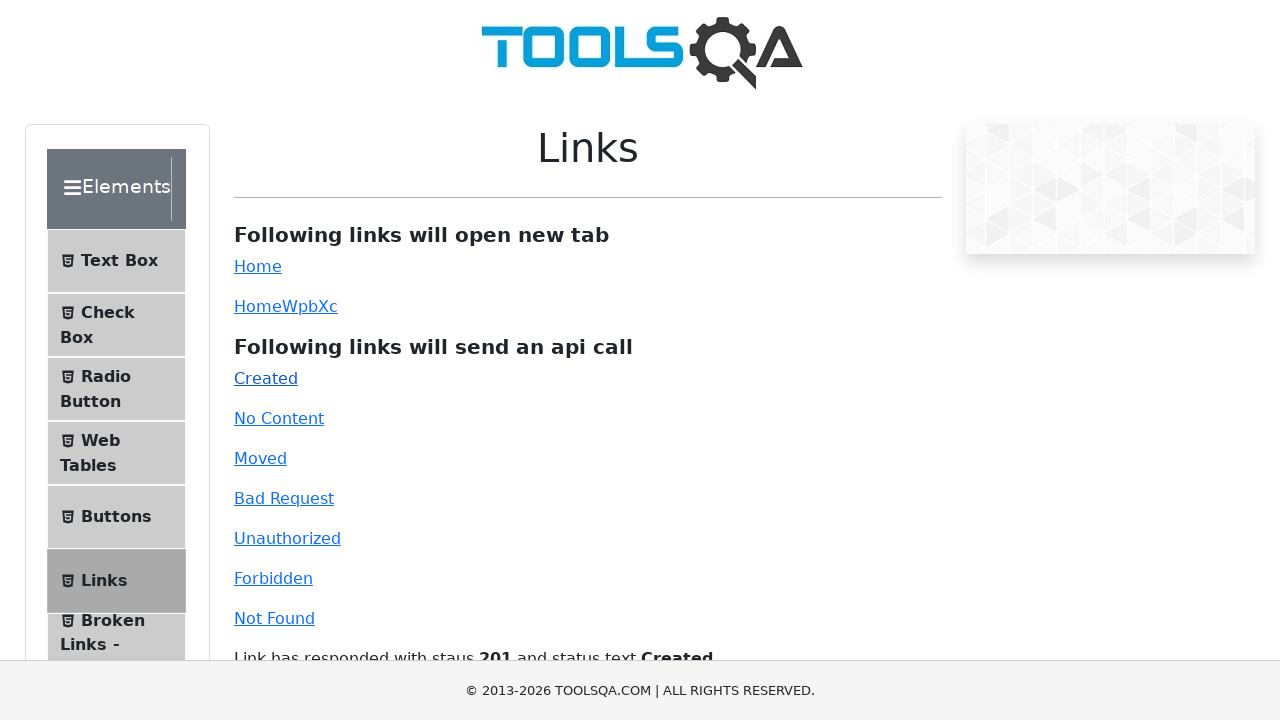

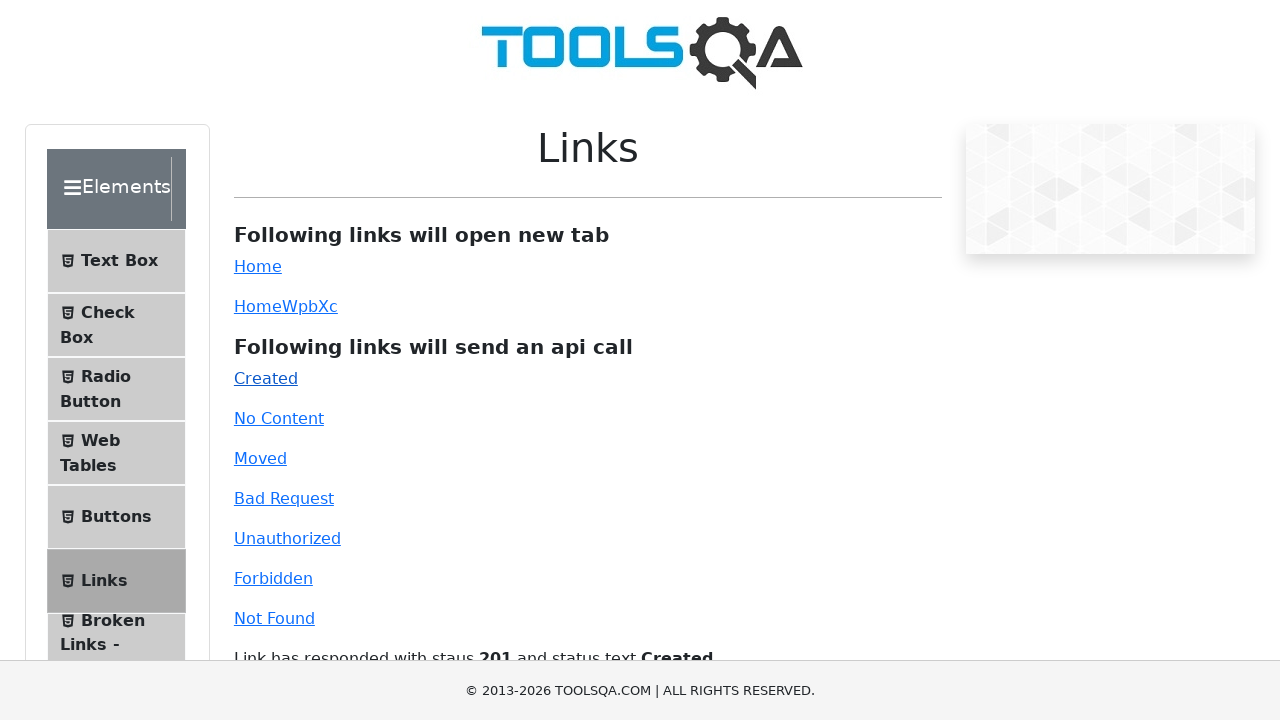